Navigates to Pro Kabaddi standings page and locates team information including team name, form data, and points for a specific team

Starting URL: https://www.prokabaddi.com/standings

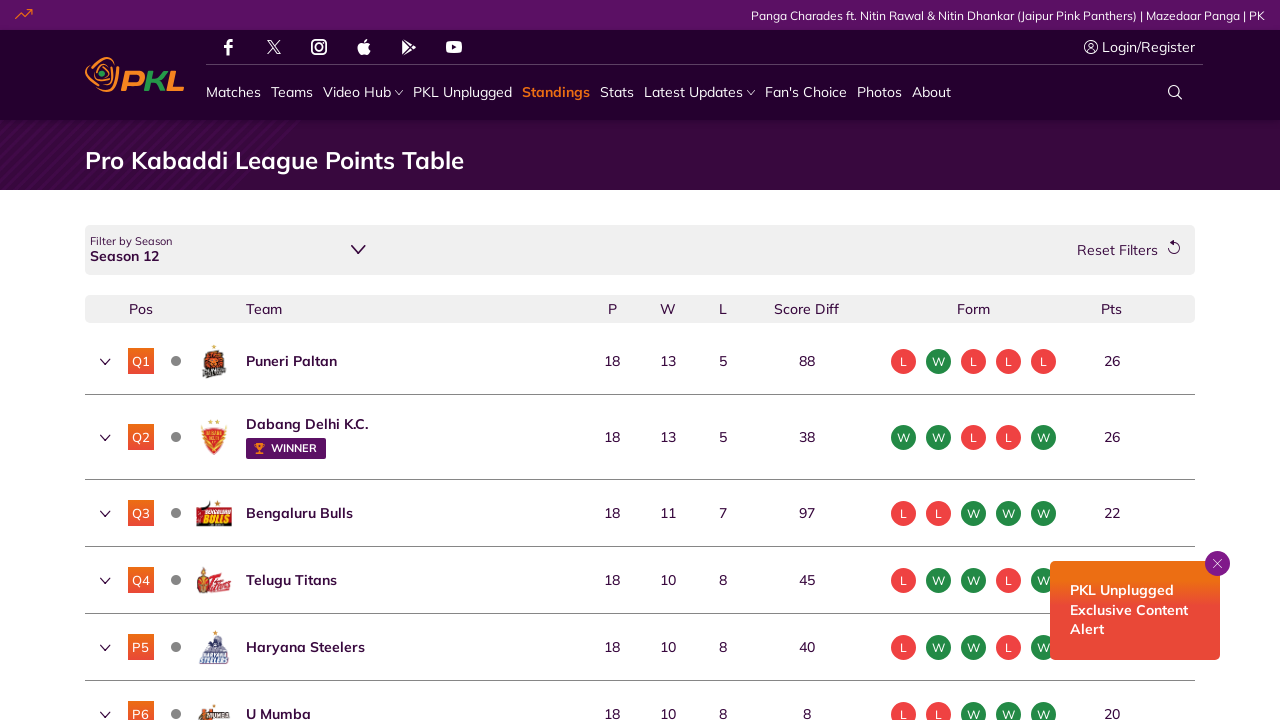

Waited for standings table to load
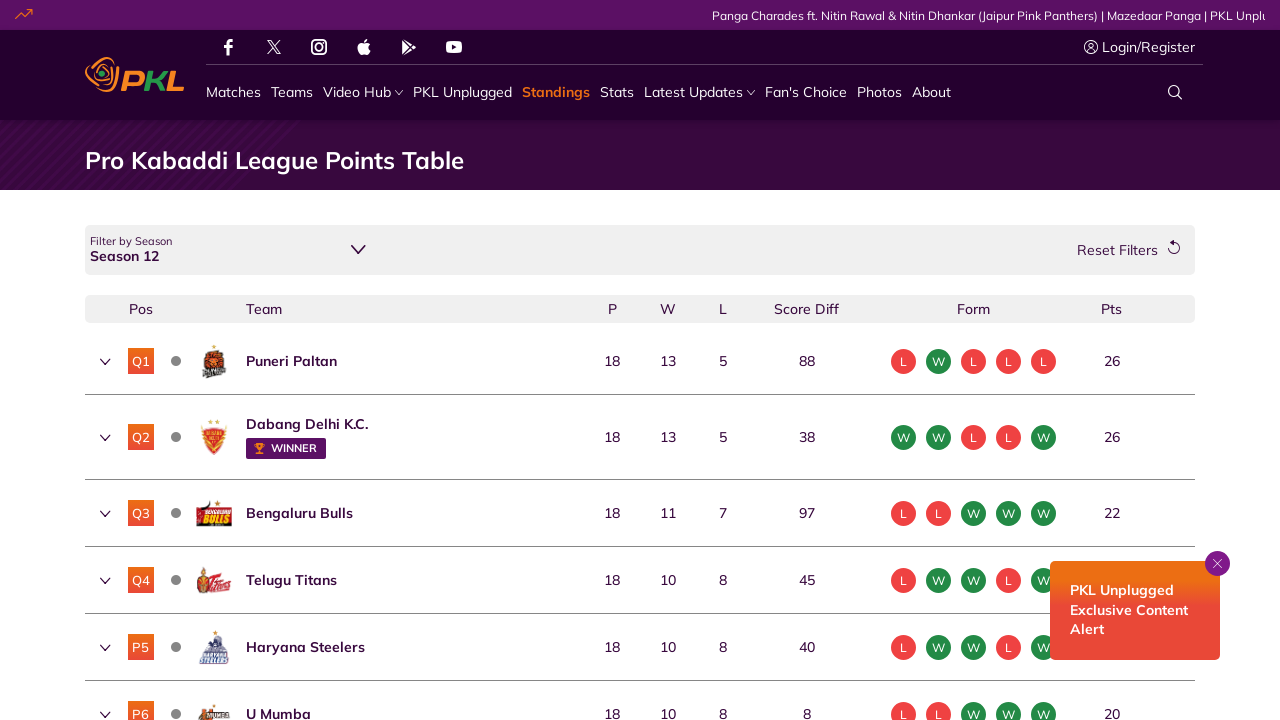

Located team element for Tamil Thalaivas
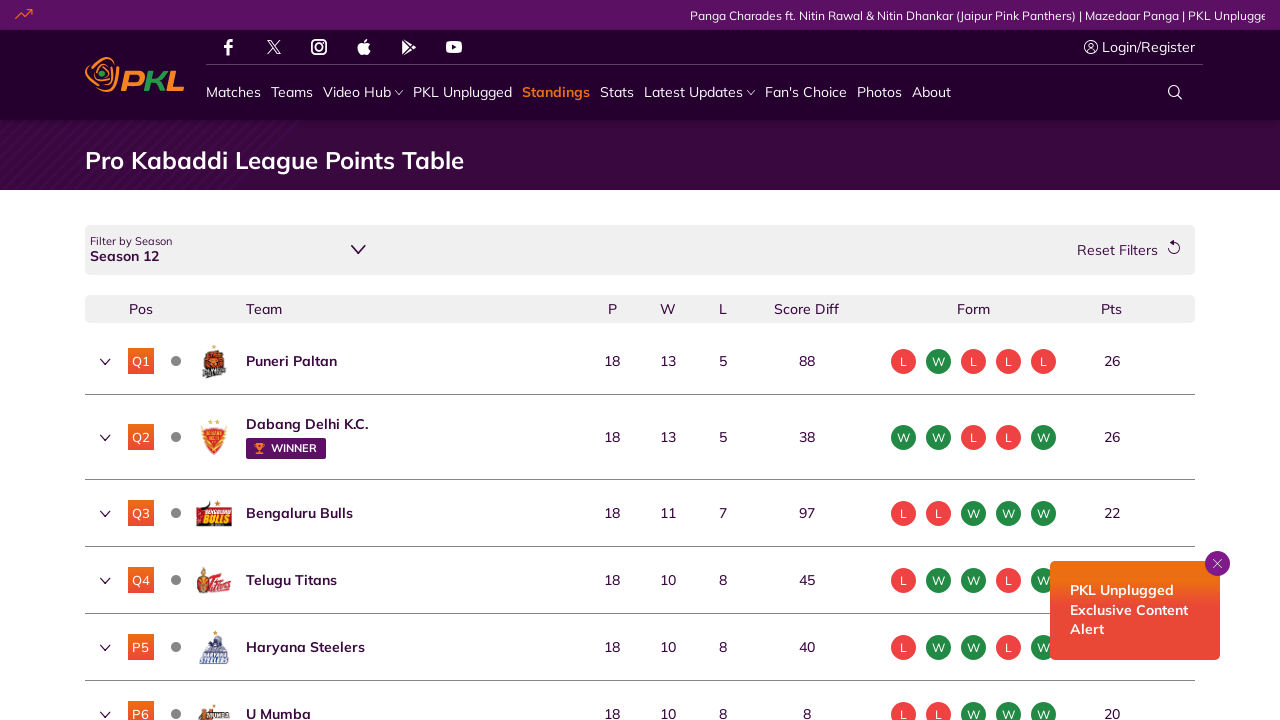

Located form listing data for Tamil Thalaivas
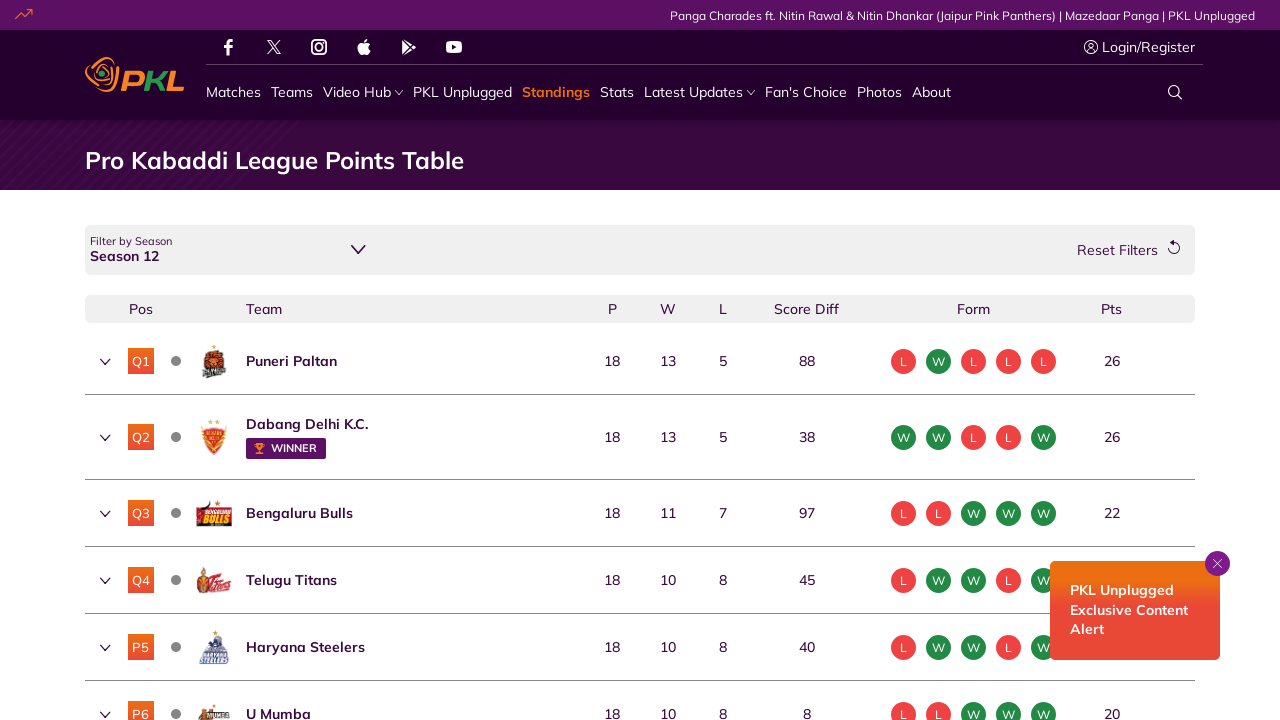

Located points data for Tamil Thalaivas
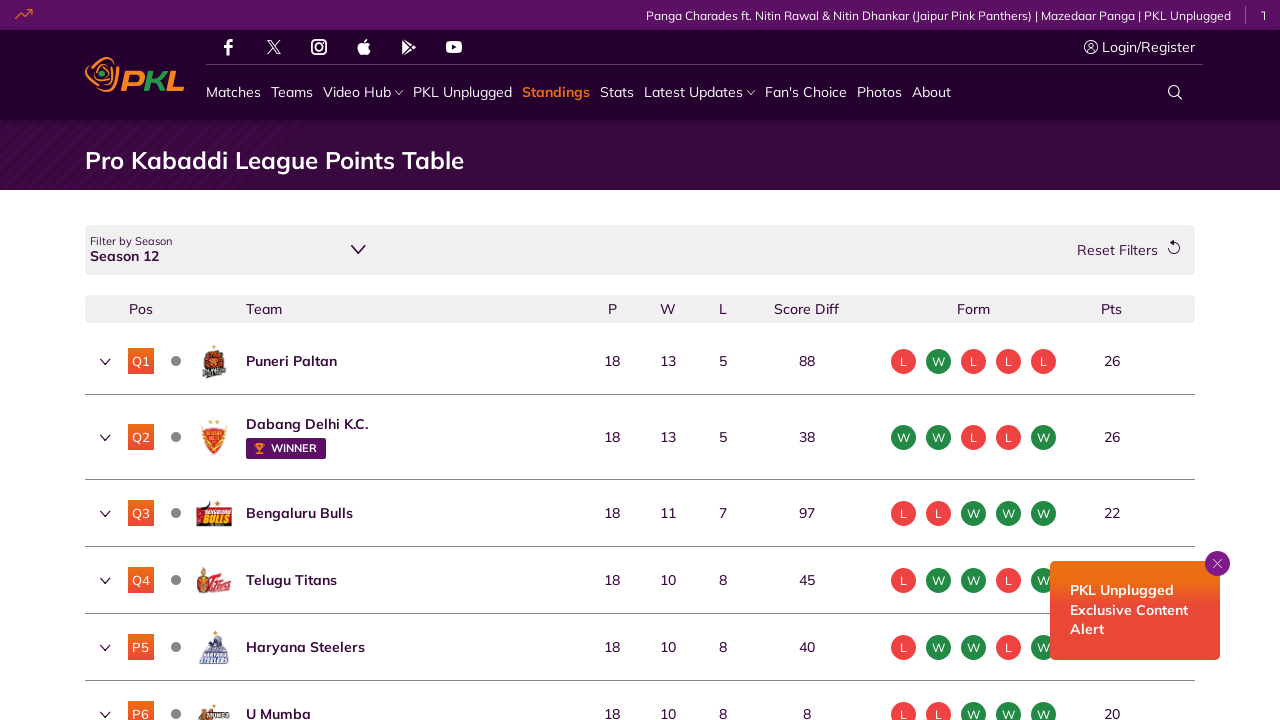

Team element for Tamil Thalaivas is now visible
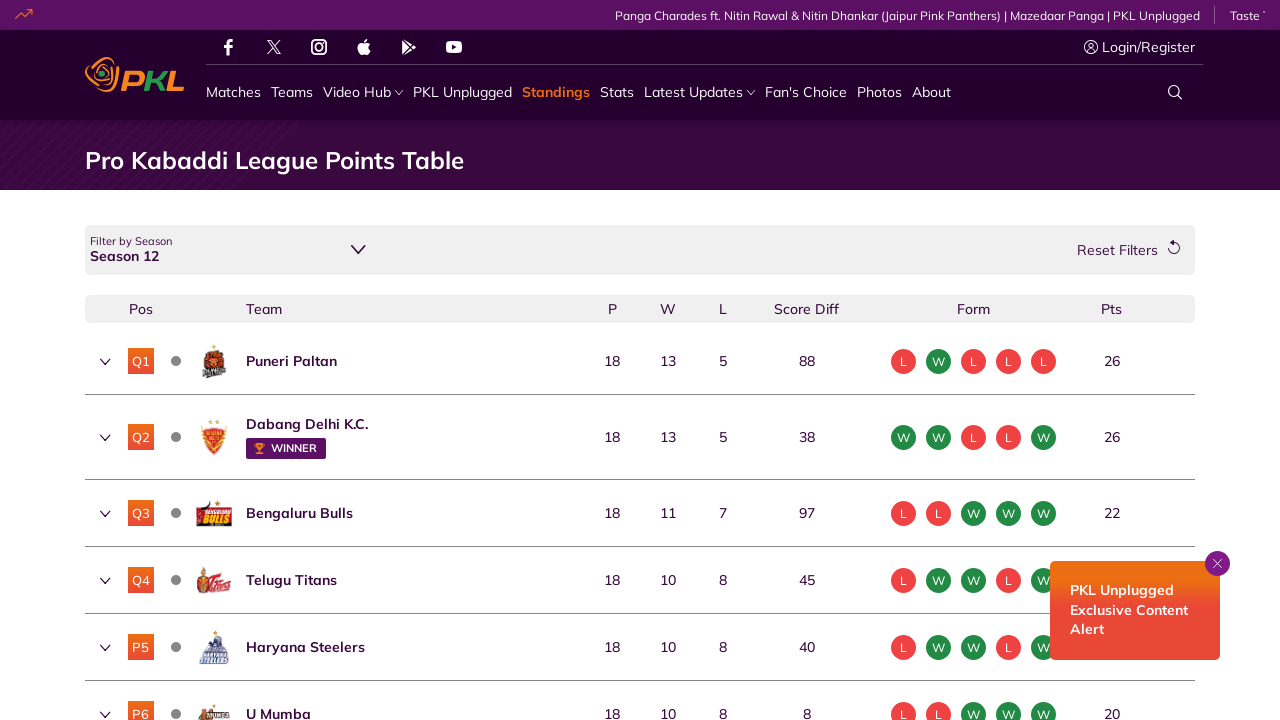

Form listing element for Tamil Thalaivas is now visible
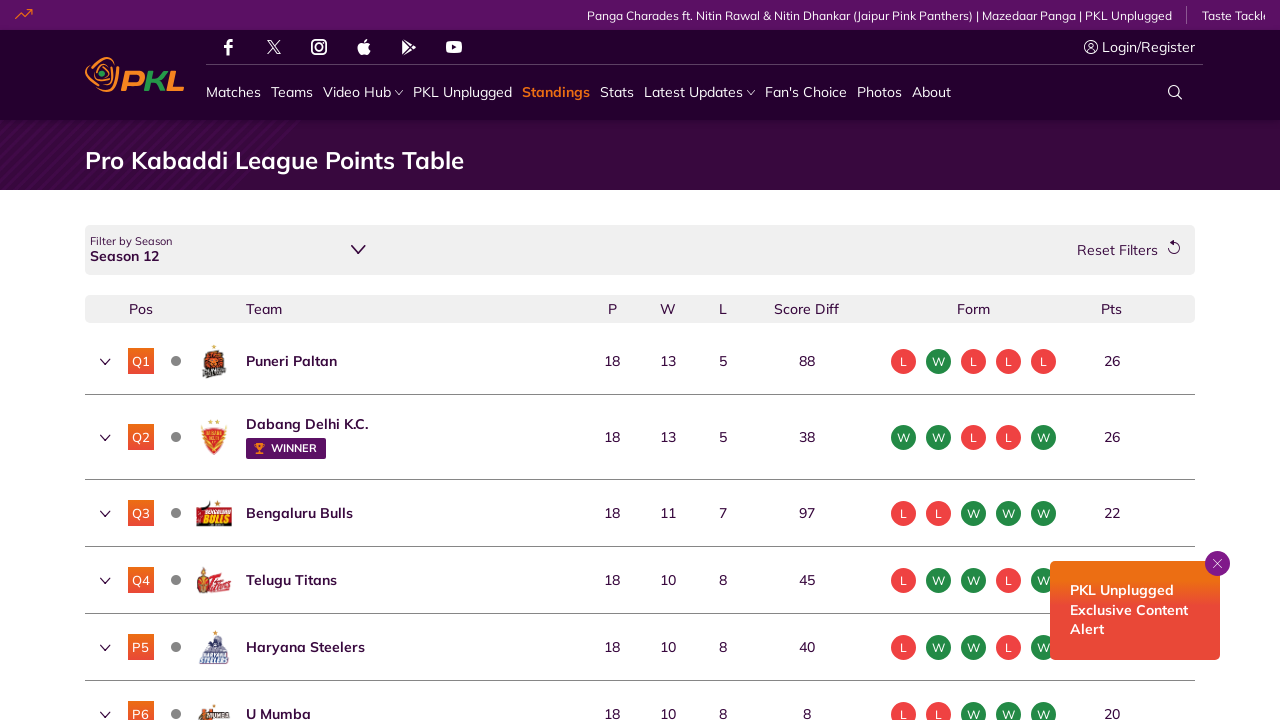

Points element for Tamil Thalaivas is now visible
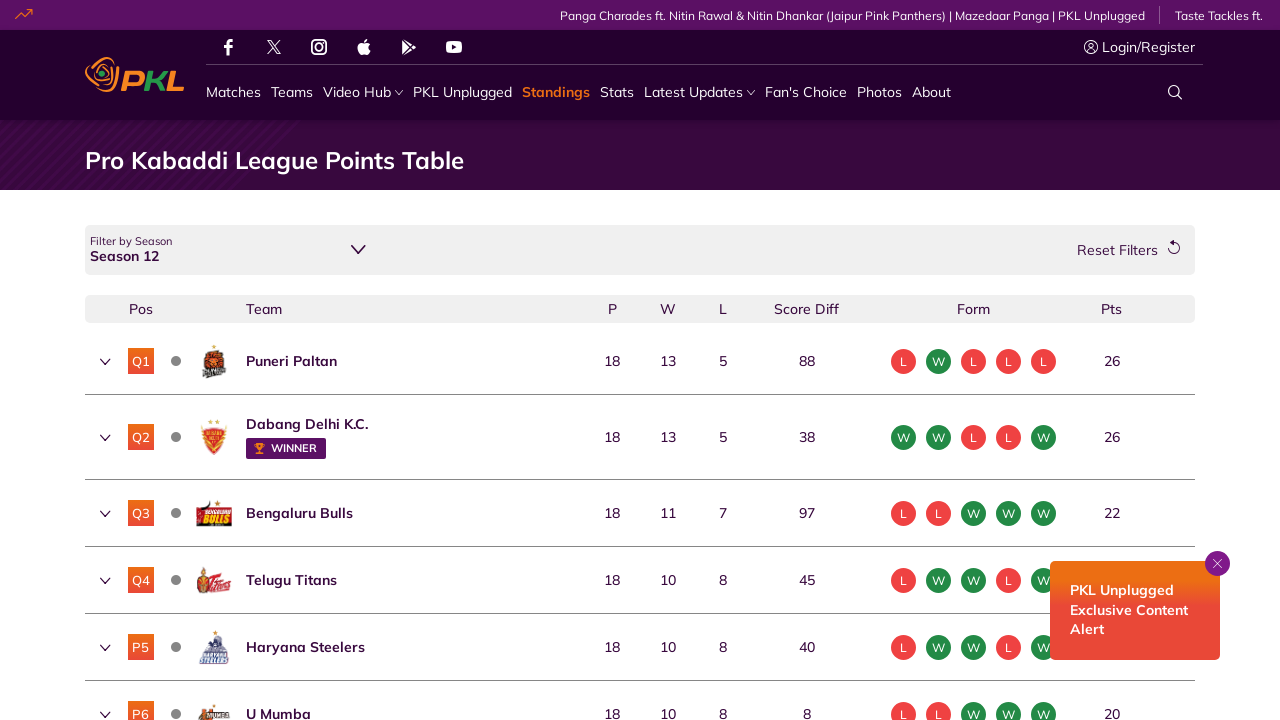

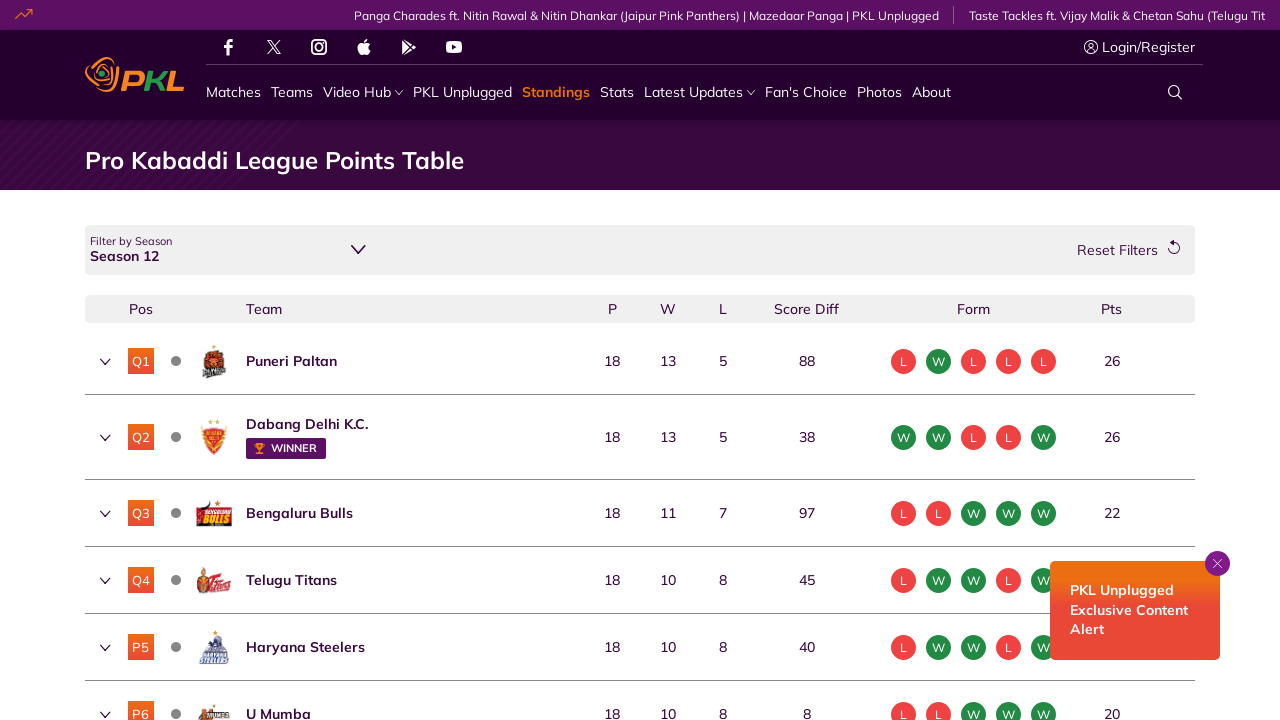